Solves a mathematical captcha by extracting a value from an element attribute, calculating the result, filling the answer, and selecting robot verification options before submitting

Starting URL: http://suninjuly.github.io/get_attribute.html

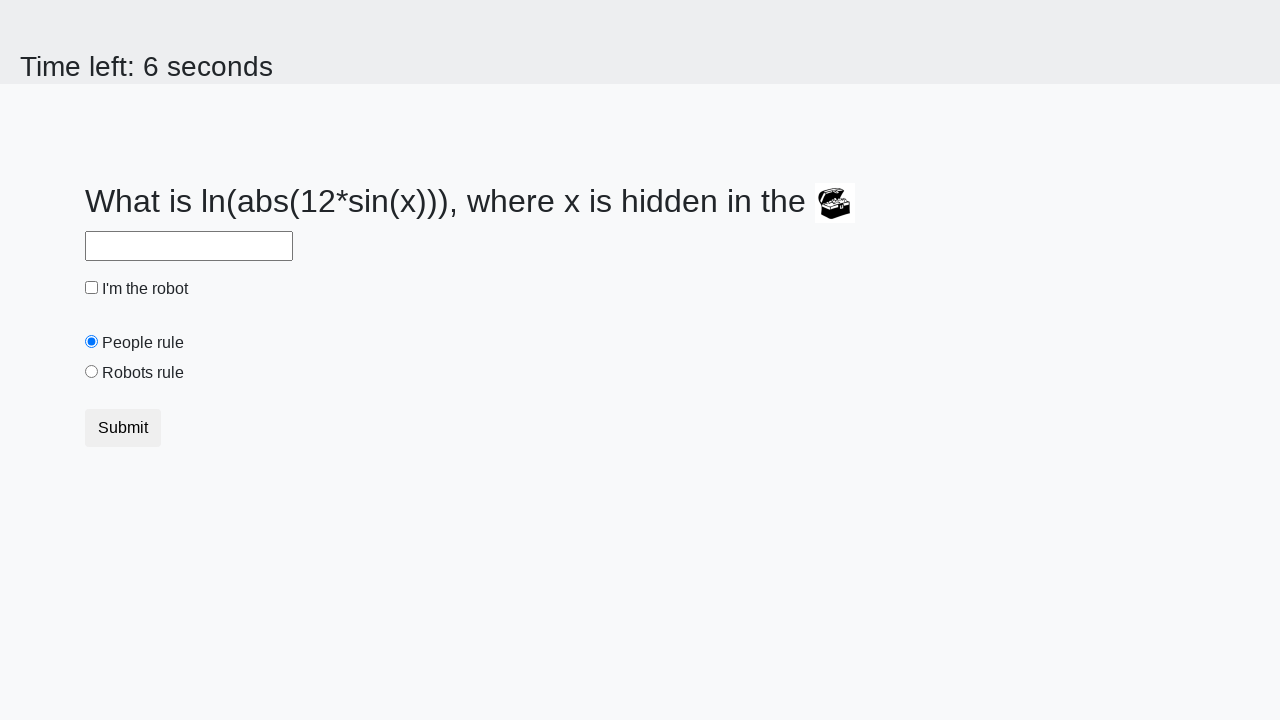

Extracted numerical value from treasure box attribute
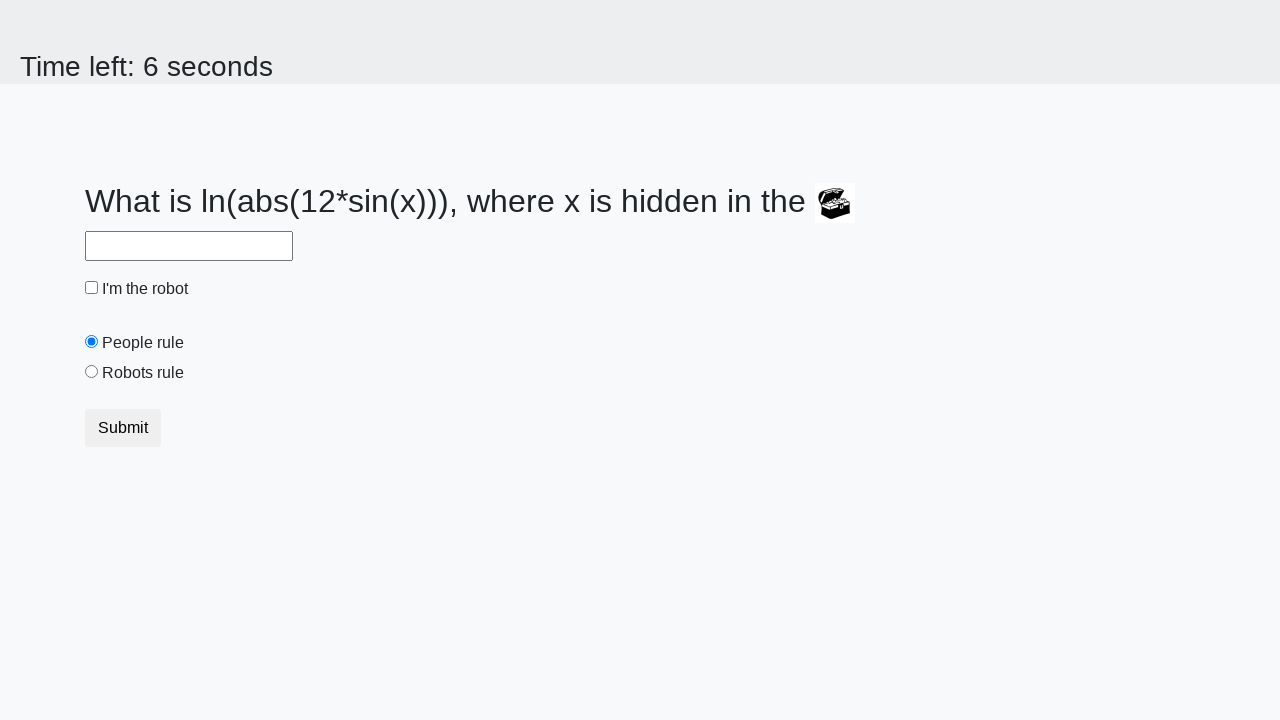

Filled answer field with calculated mathematical result on #answer
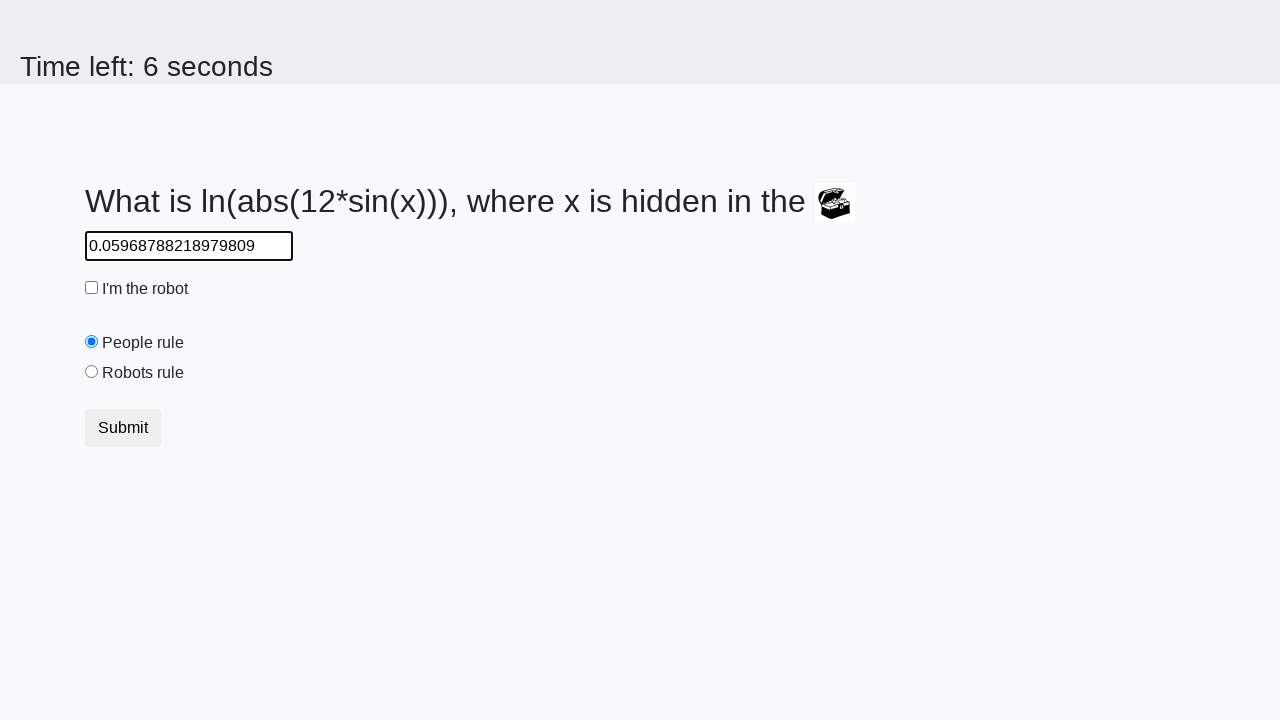

Checked robot verification checkbox at (92, 288) on #robotCheckbox
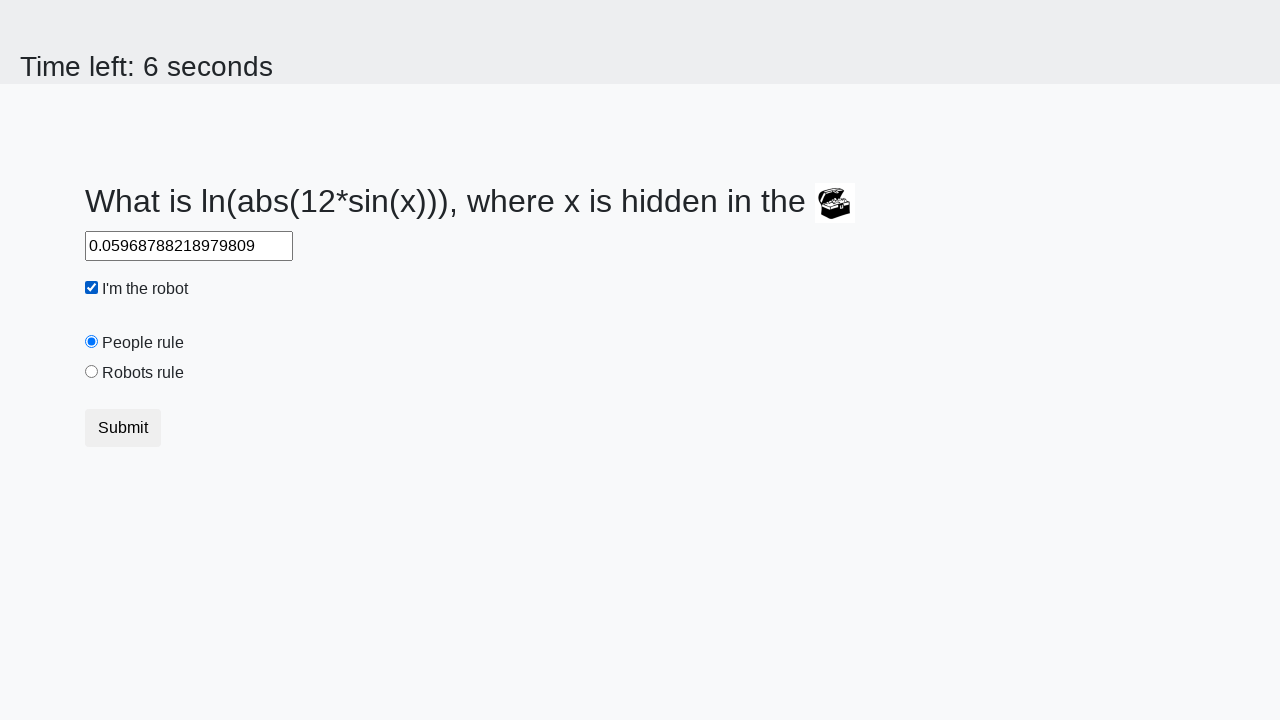

Selected robots rule radio button at (92, 372) on #robotsRule
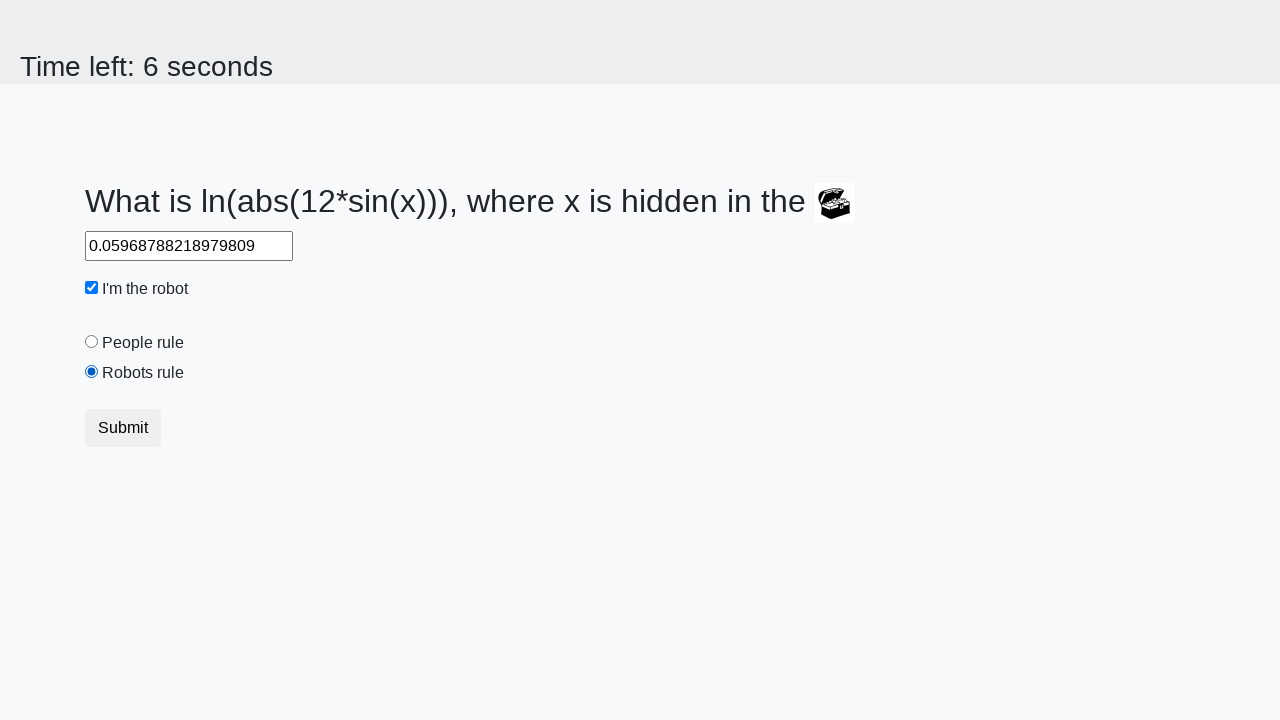

Clicked submit button (attempt 1/8) at (123, 428) on button.btn
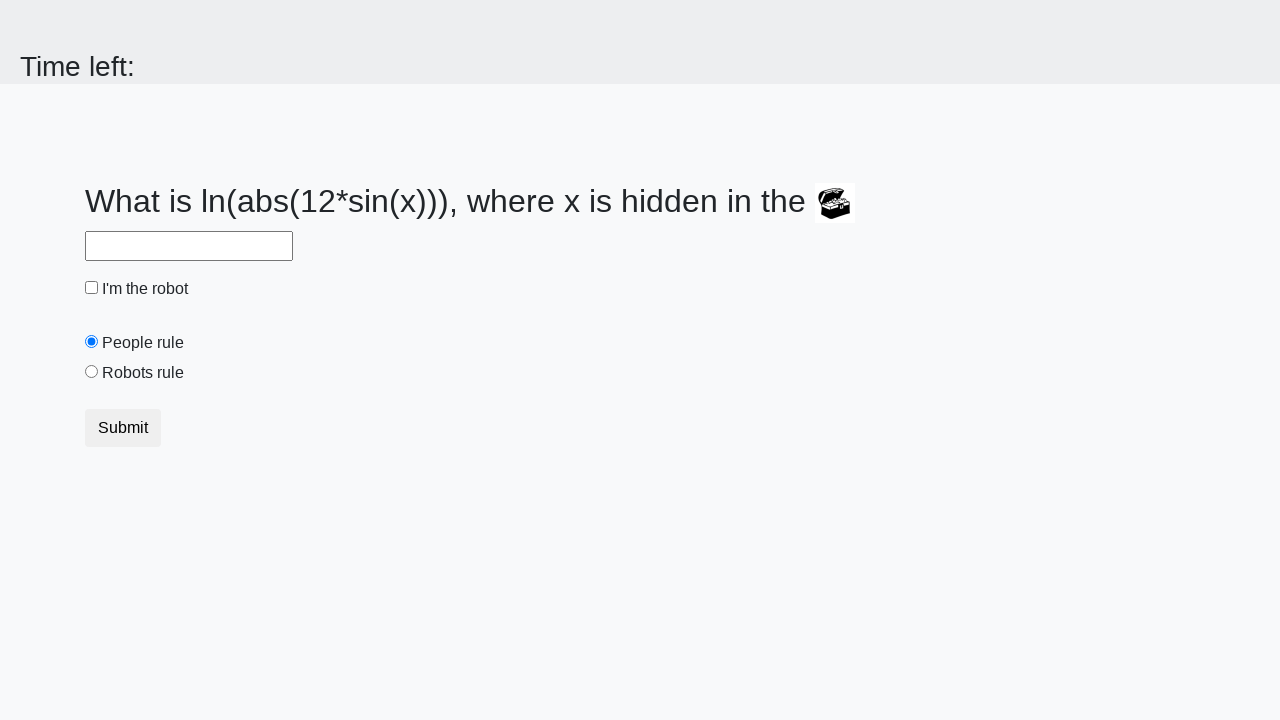

Clicked submit button (attempt 2/8) at (123, 428) on button.btn
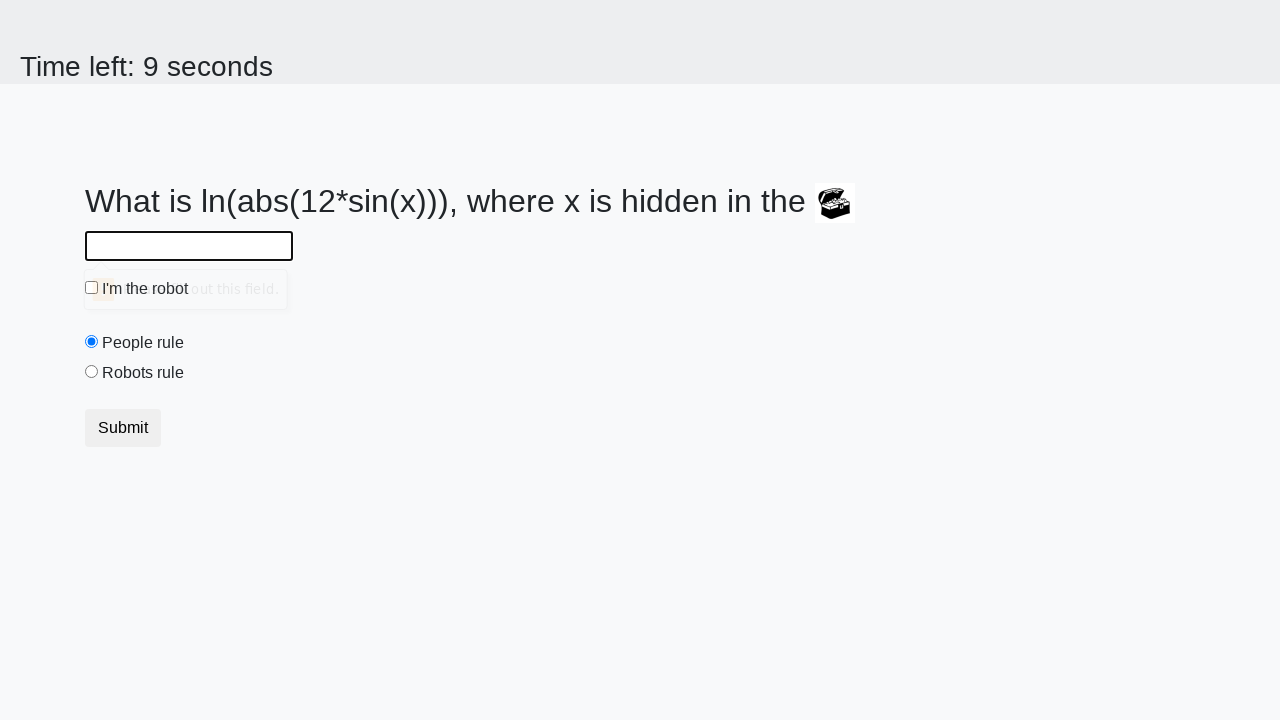

Clicked submit button (attempt 3/8) at (123, 428) on button.btn
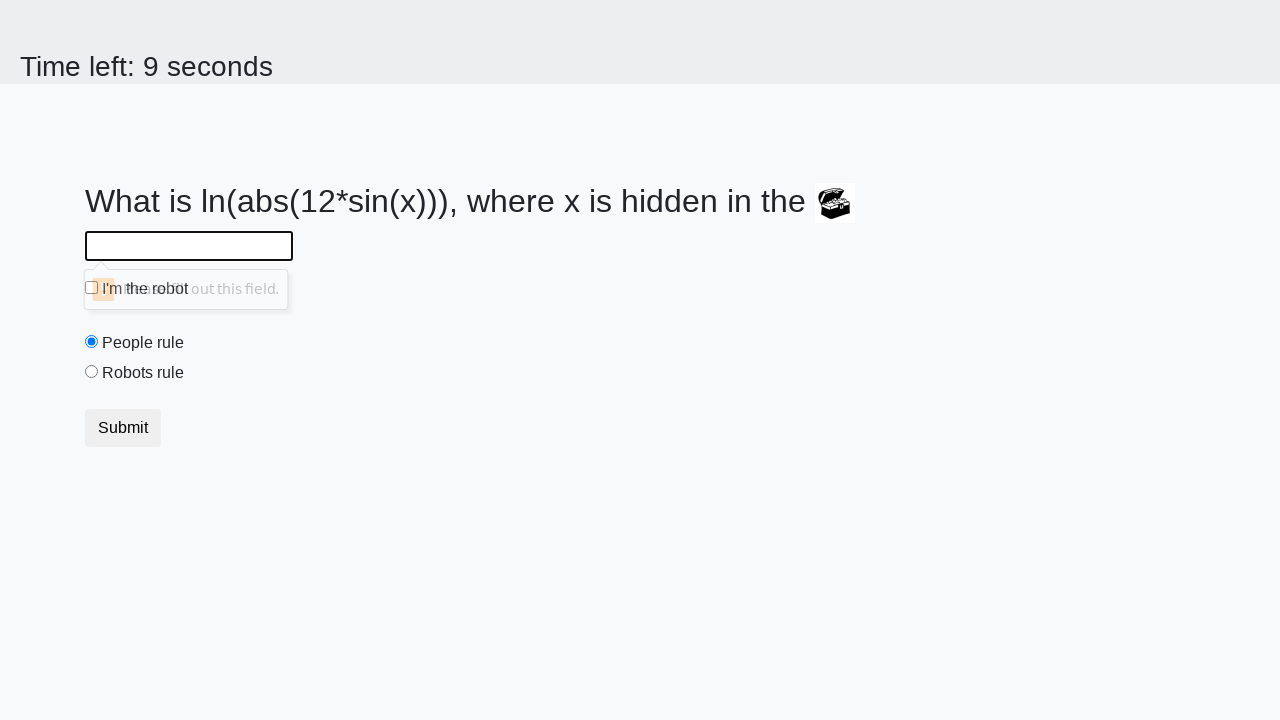

Clicked submit button (attempt 4/8) at (123, 428) on button.btn
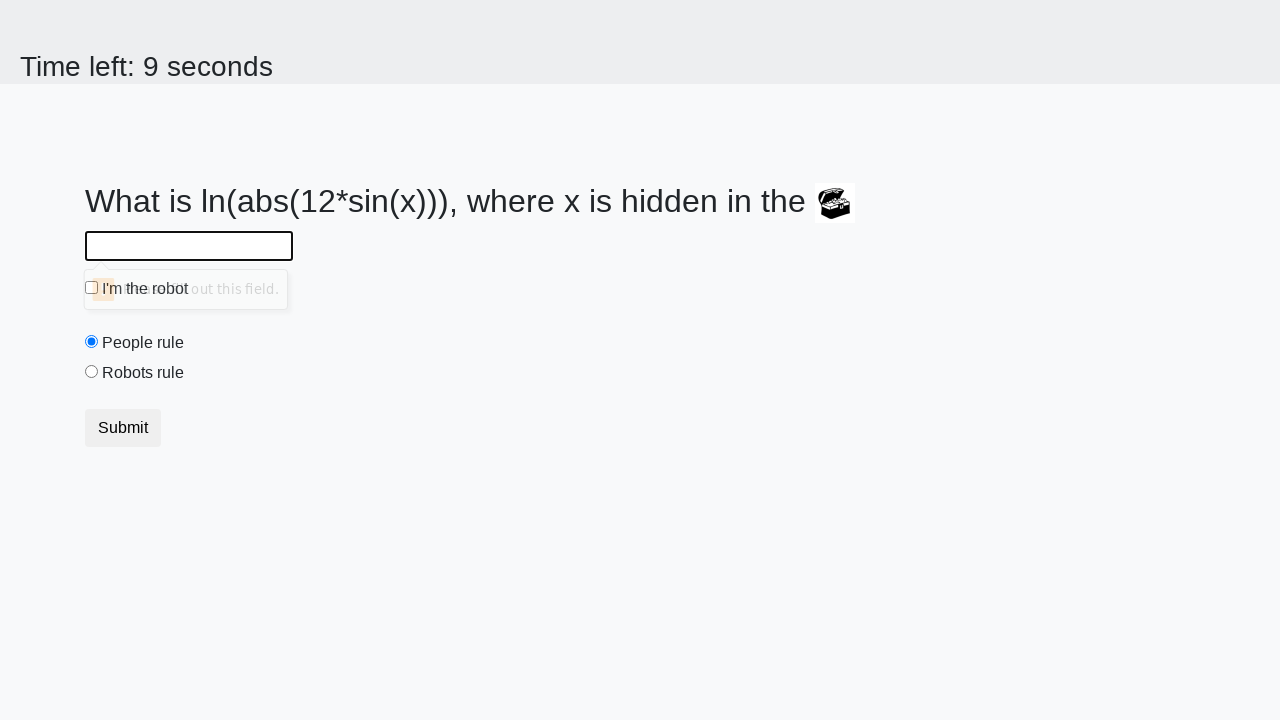

Clicked submit button (attempt 5/8) at (123, 428) on button.btn
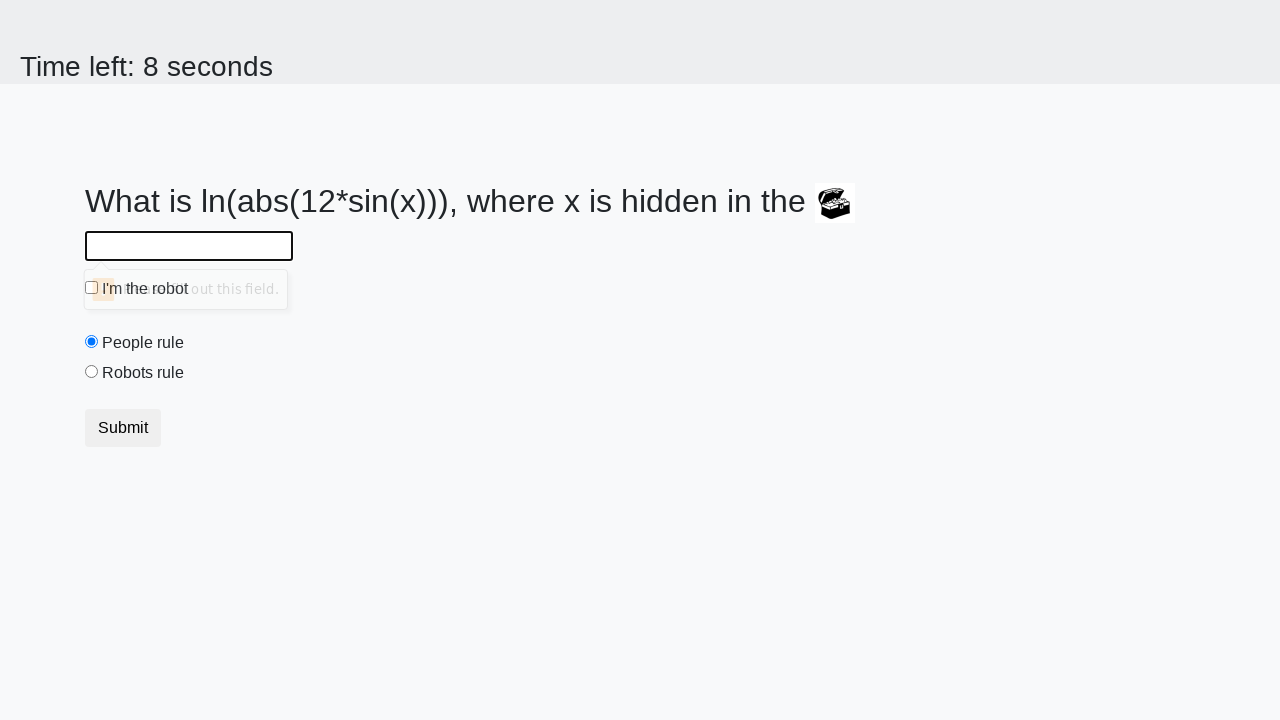

Clicked submit button (attempt 6/8) at (123, 428) on button.btn
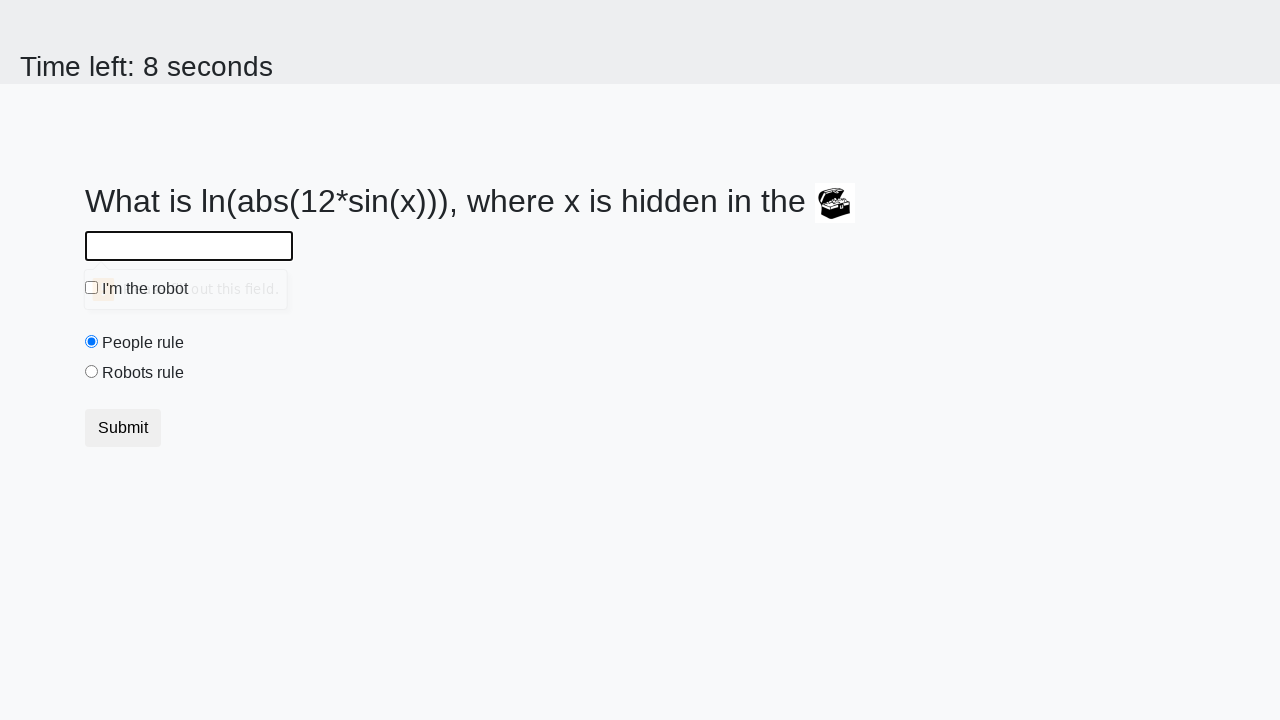

Clicked submit button (attempt 7/8) at (123, 428) on button.btn
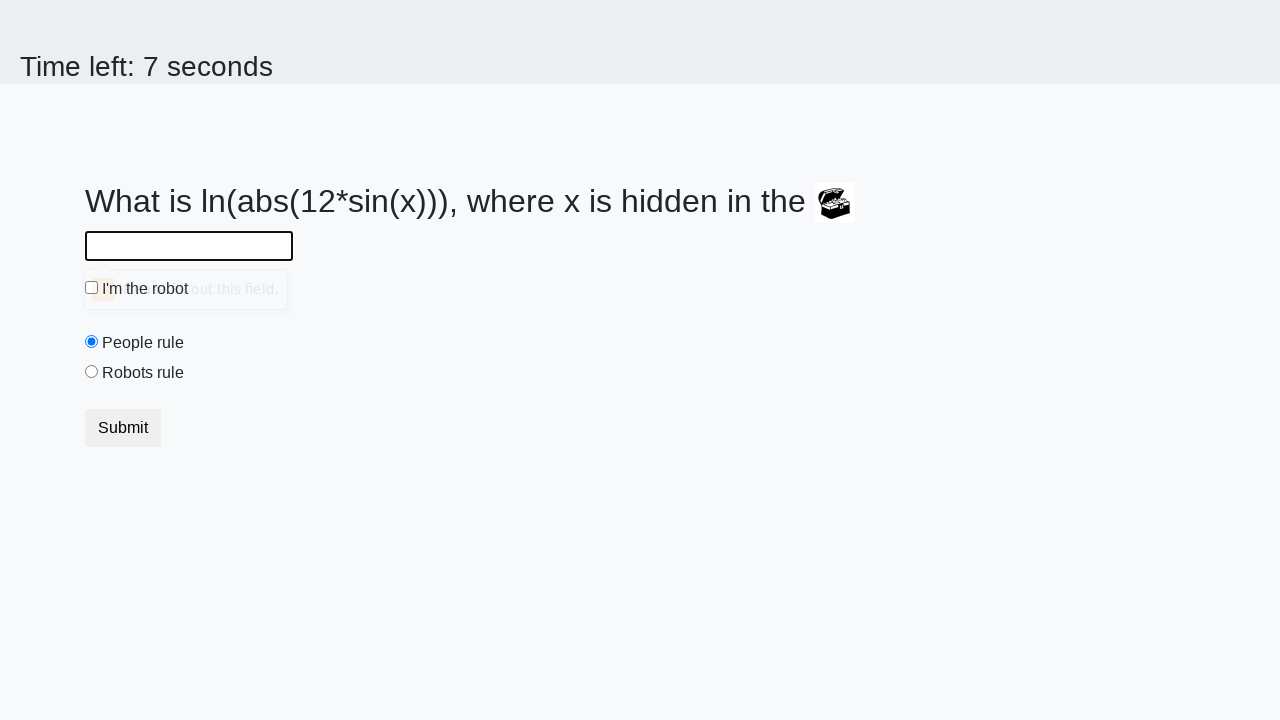

Clicked submit button (attempt 8/8) at (123, 428) on button.btn
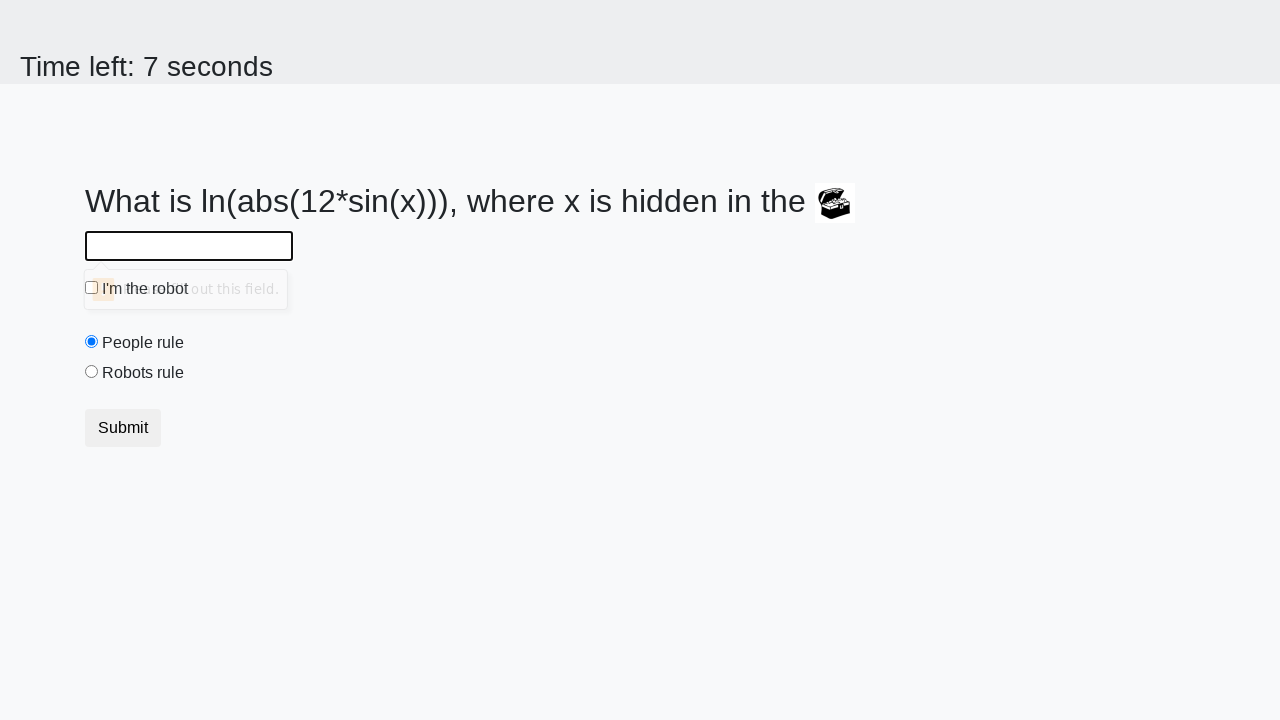

Waited 1 second for page to process submission
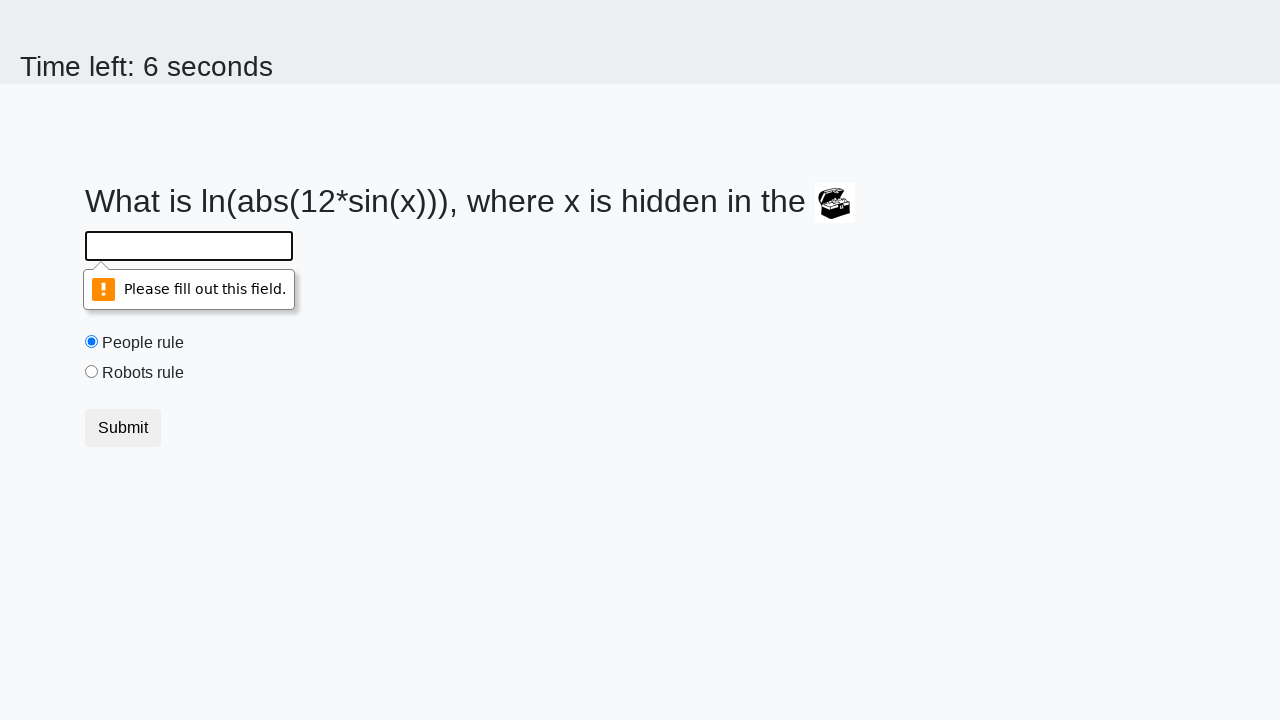

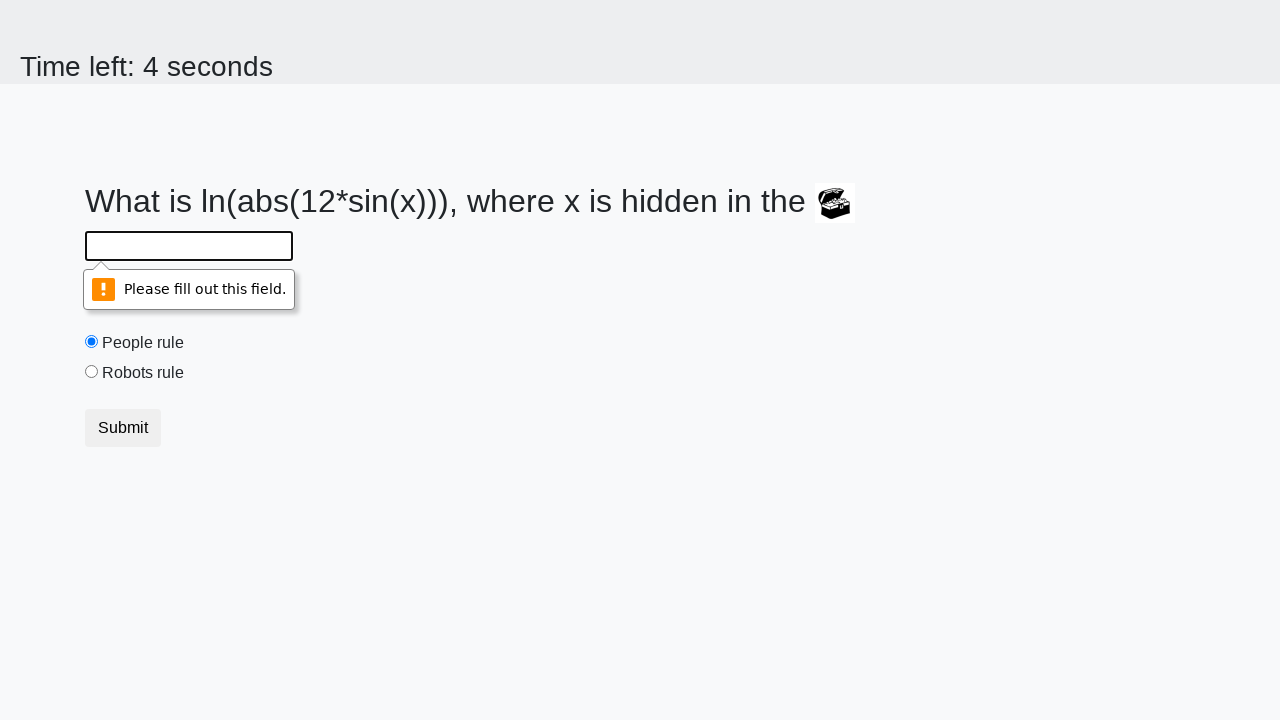